Tests a math challenge page by reading a value from the page, calculating a mathematical formula (log of absolute value of 12*sin(x)), entering the result, checking a checkbox, selecting a radio button, and submitting the form.

Starting URL: https://suninjuly.github.io/math.html

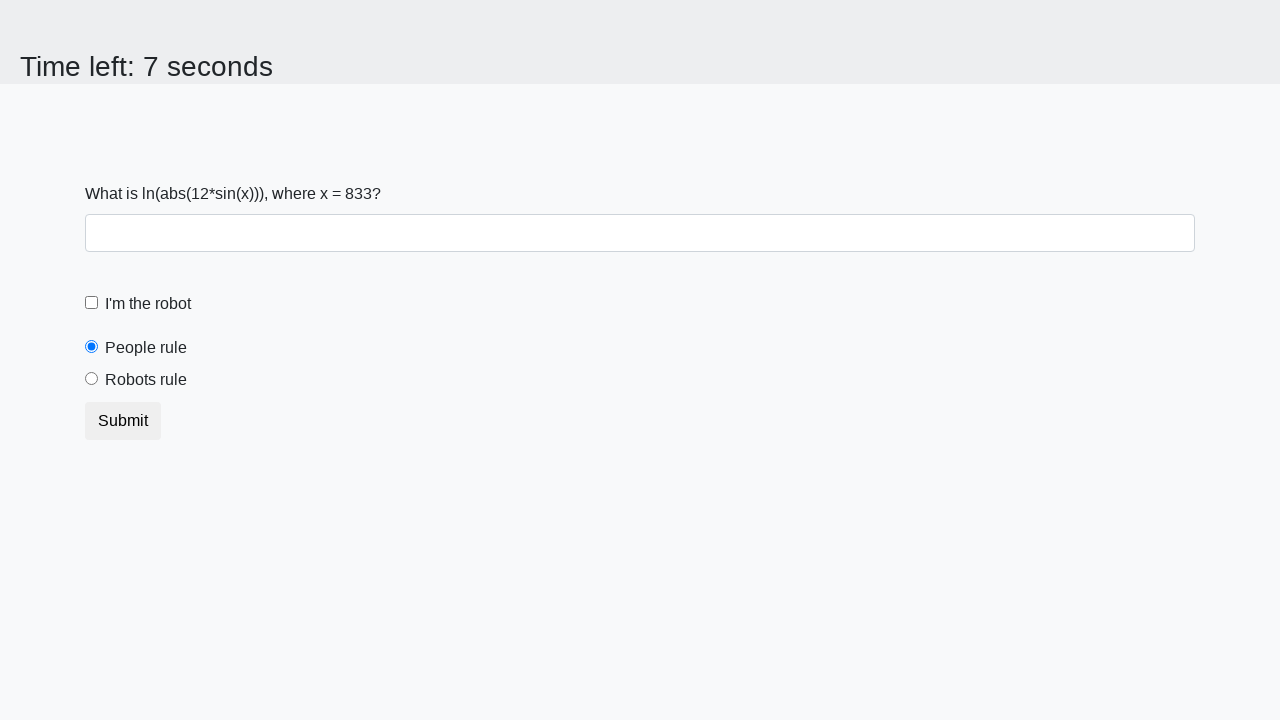

Retrieved x value from the page
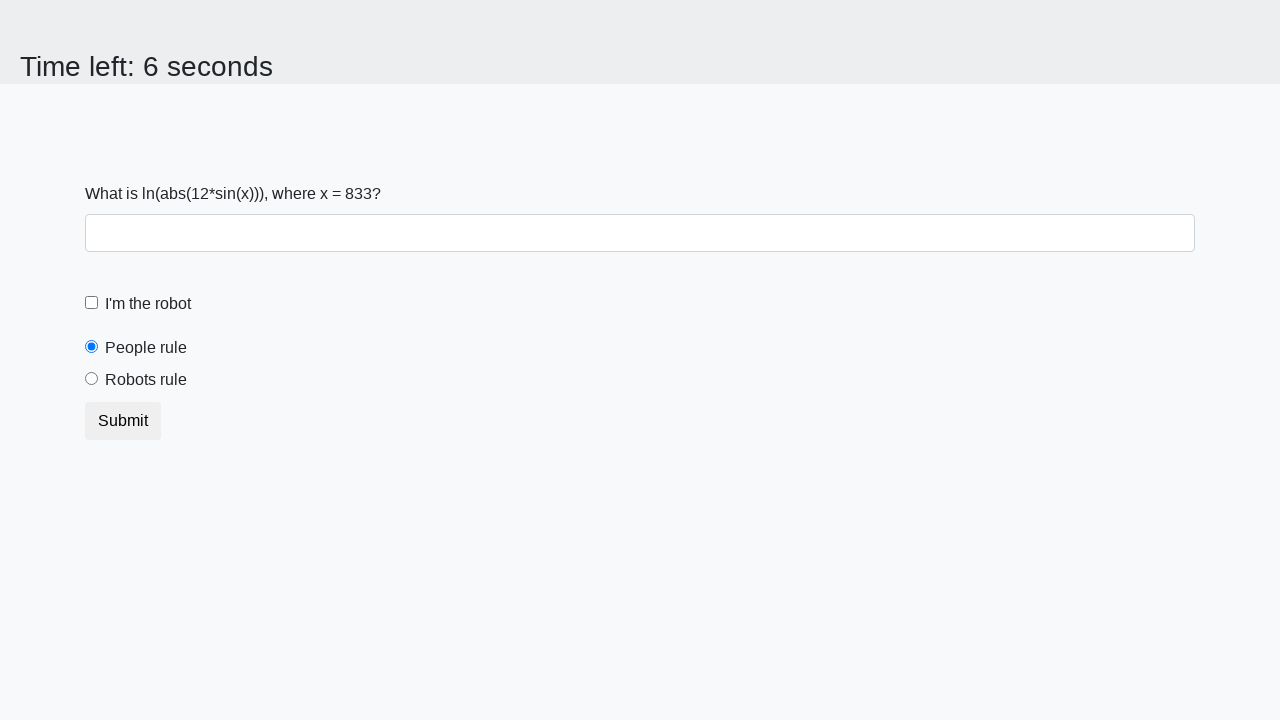

Calculated y = log(|12*sin(833)|) = 1.7082844306001213
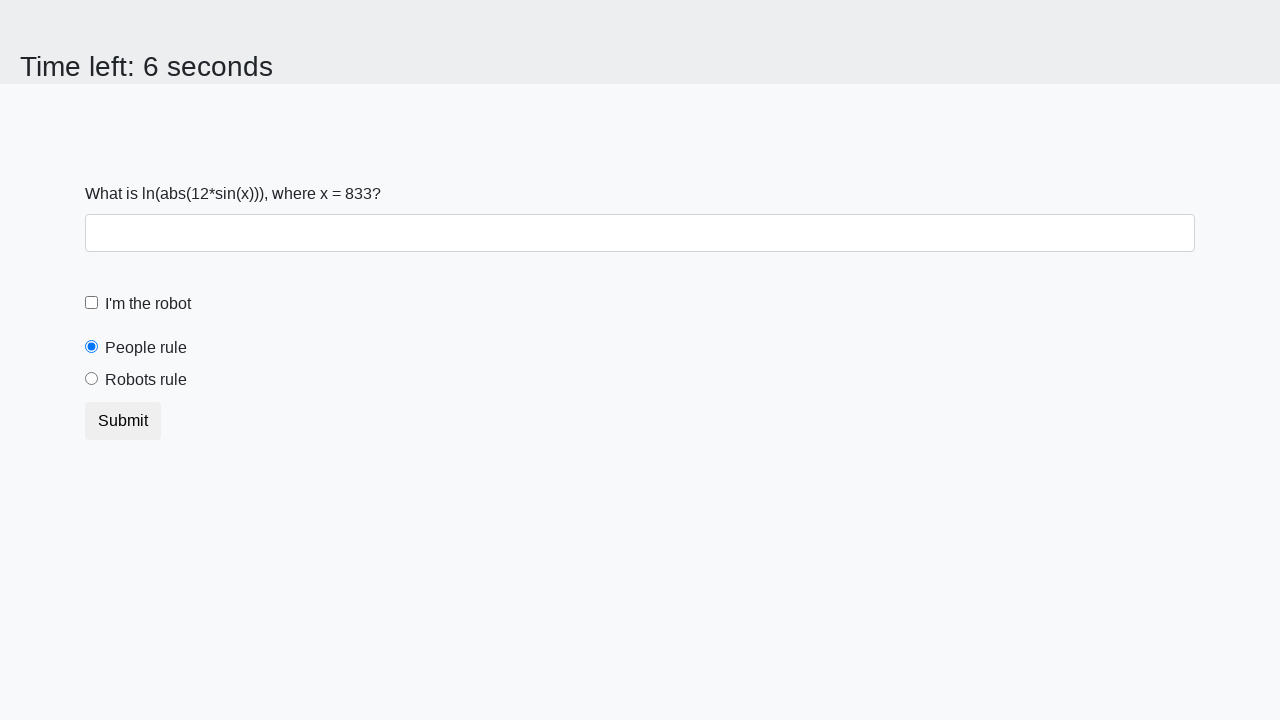

Filled answer field with calculated value 1.7082844306001213 on #answer
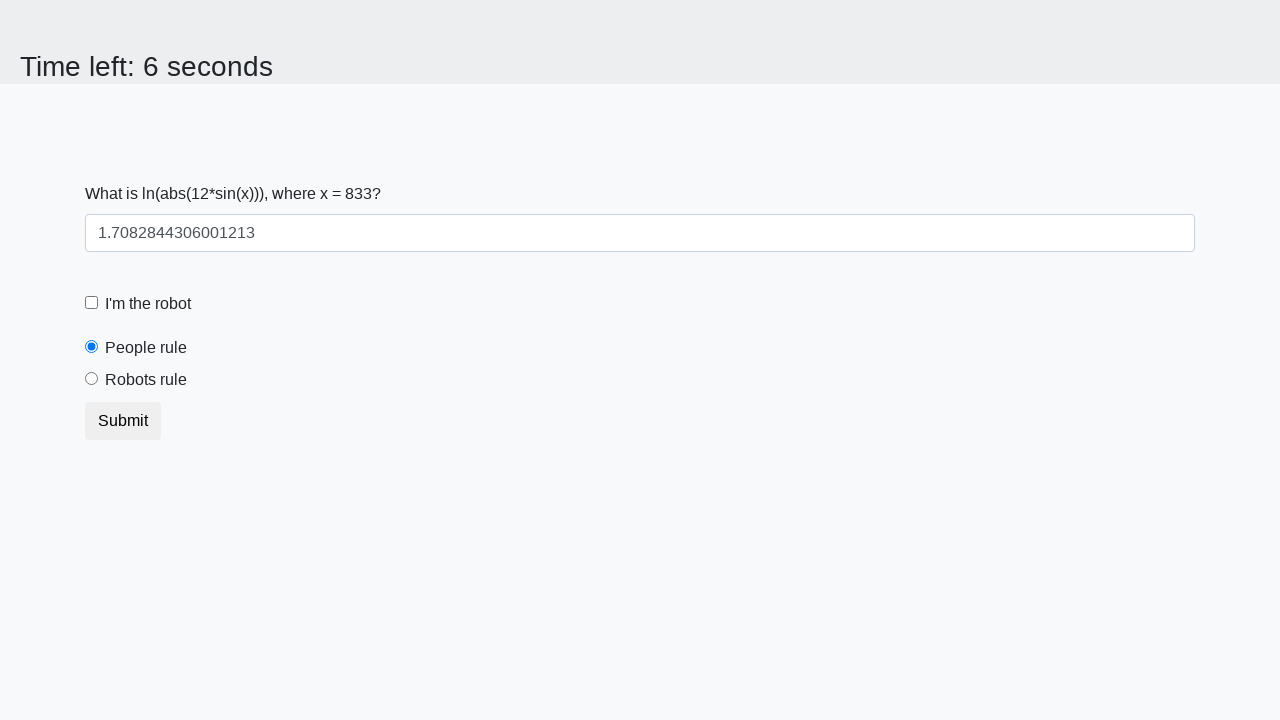

Clicked the robot checkbox at (92, 303) on #robotCheckbox
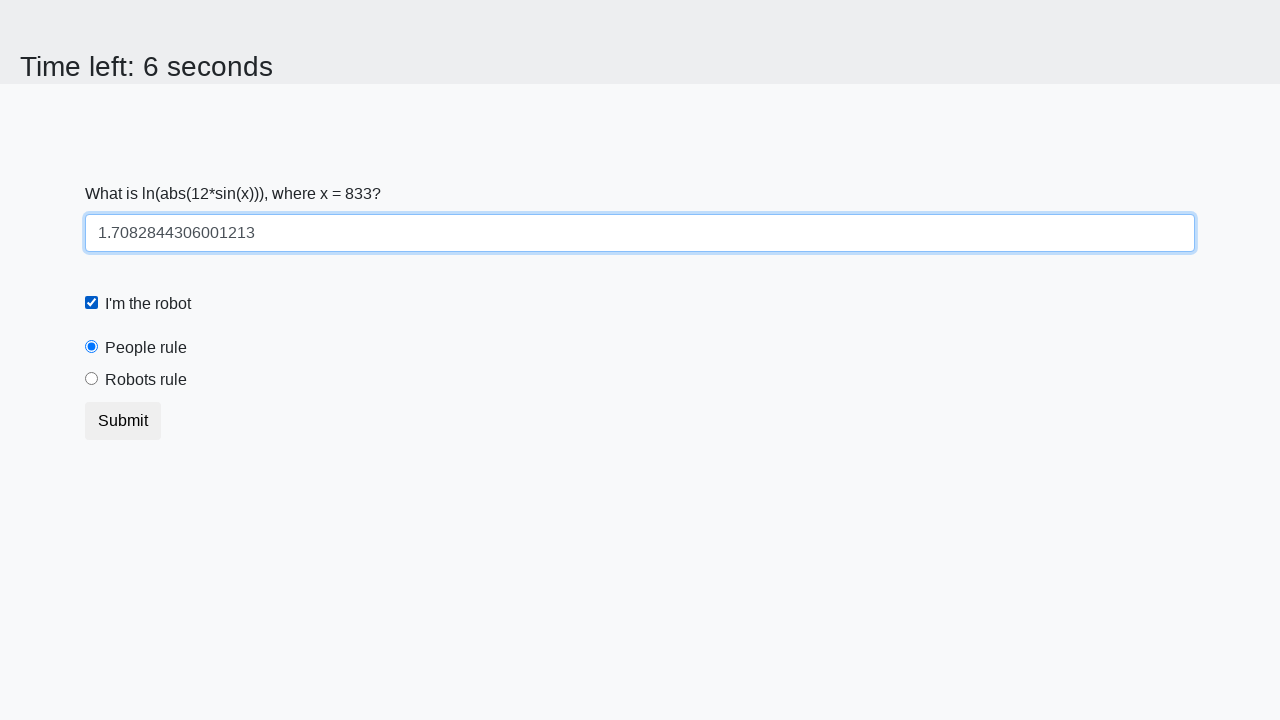

Selected the 'robots rule' radio button at (92, 379) on #robotsRule
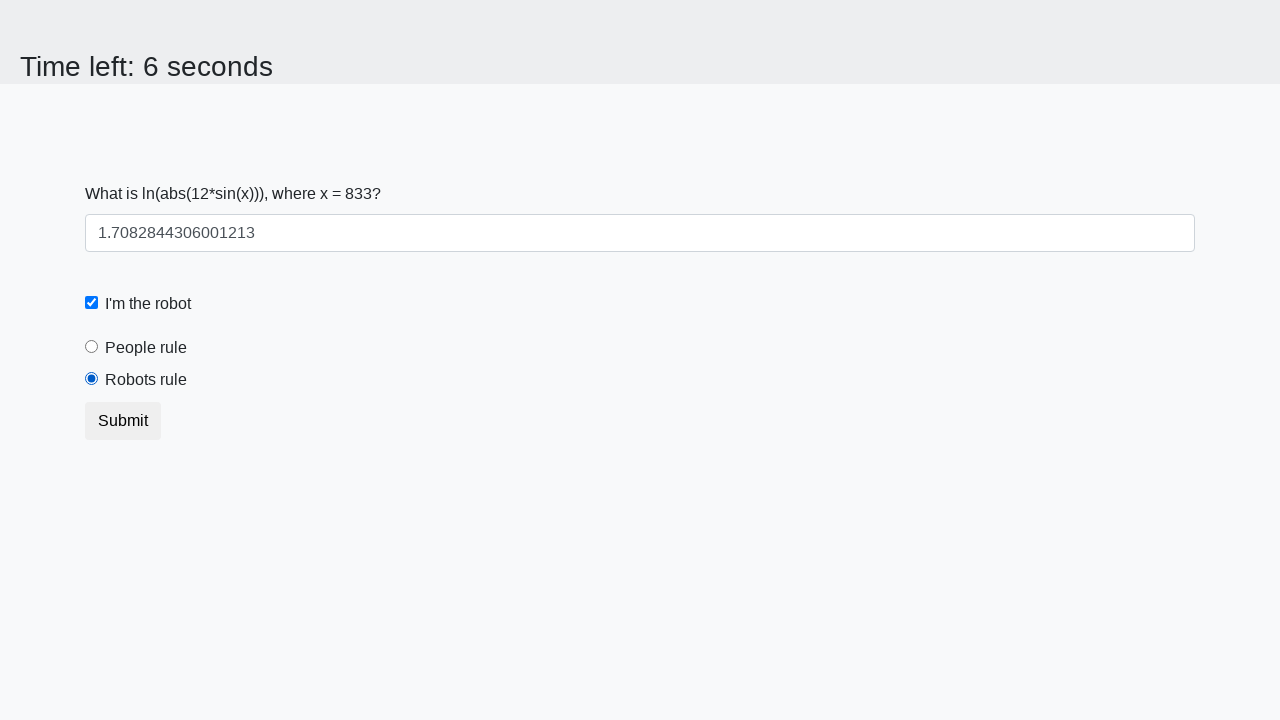

Clicked the submit button to complete the math challenge at (123, 421) on button[type='submit']
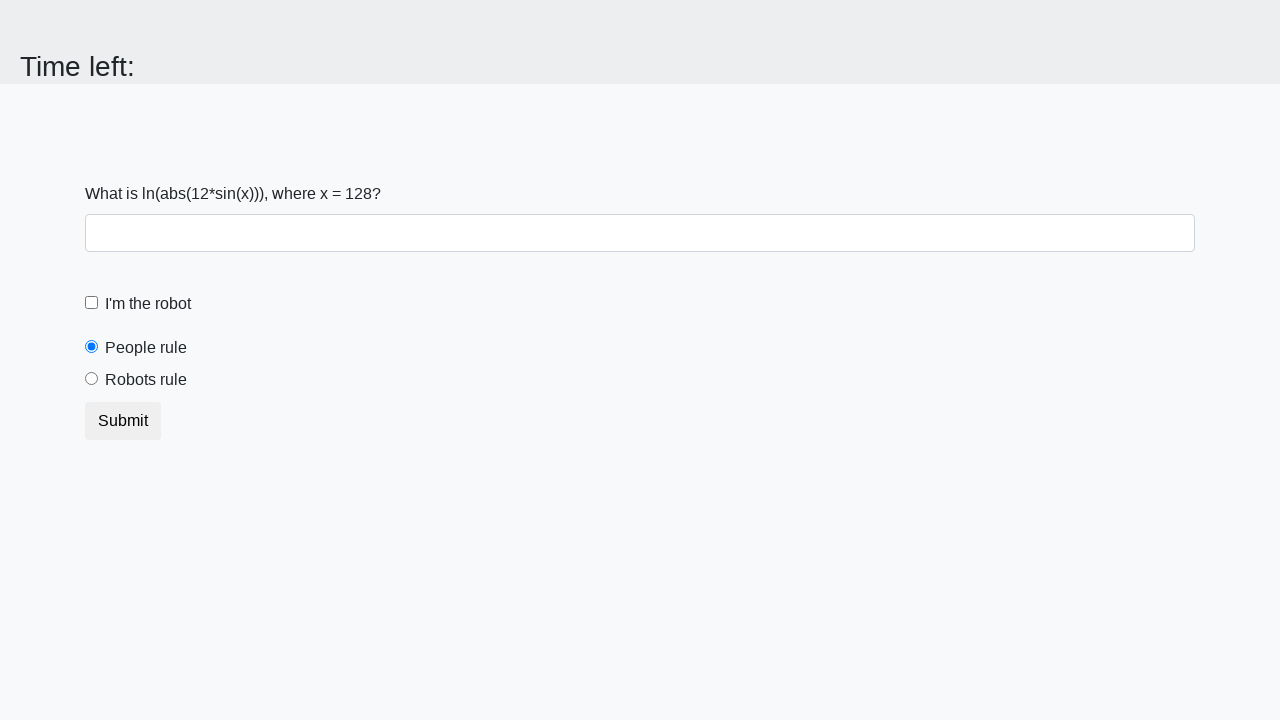

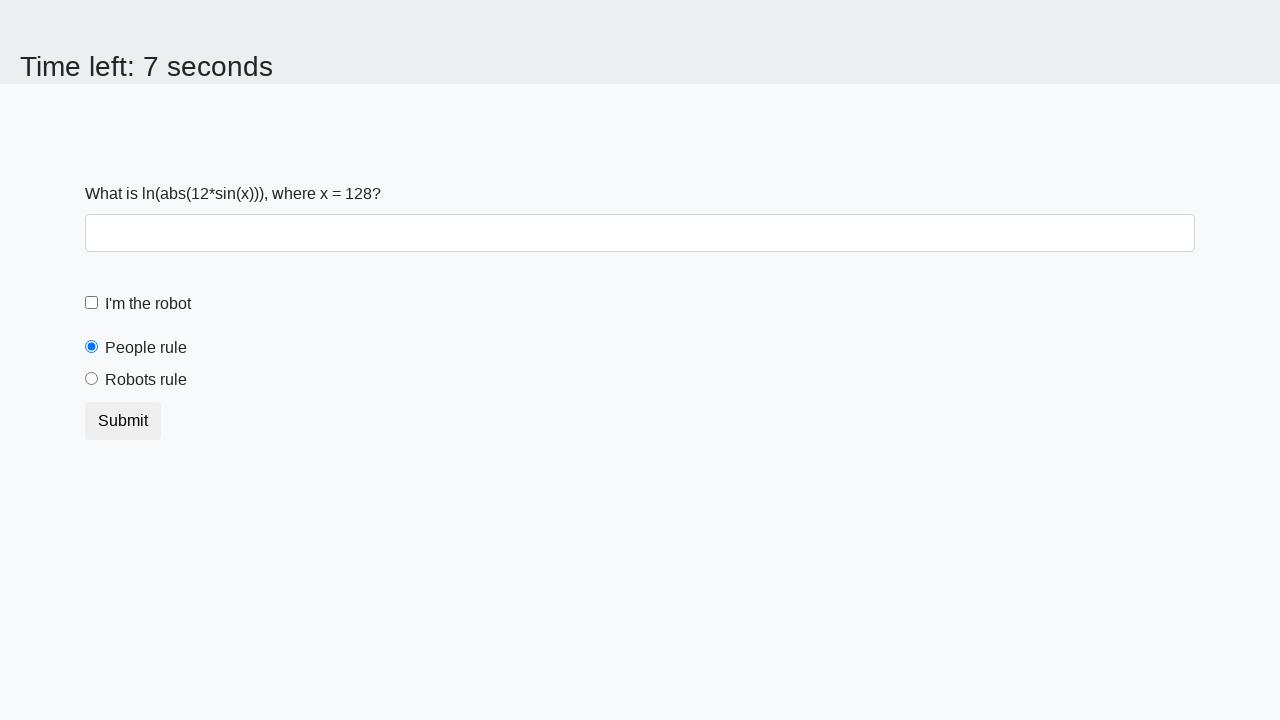